Tests that the text input field is cleared after adding a todo item.

Starting URL: https://demo.playwright.dev/todomvc

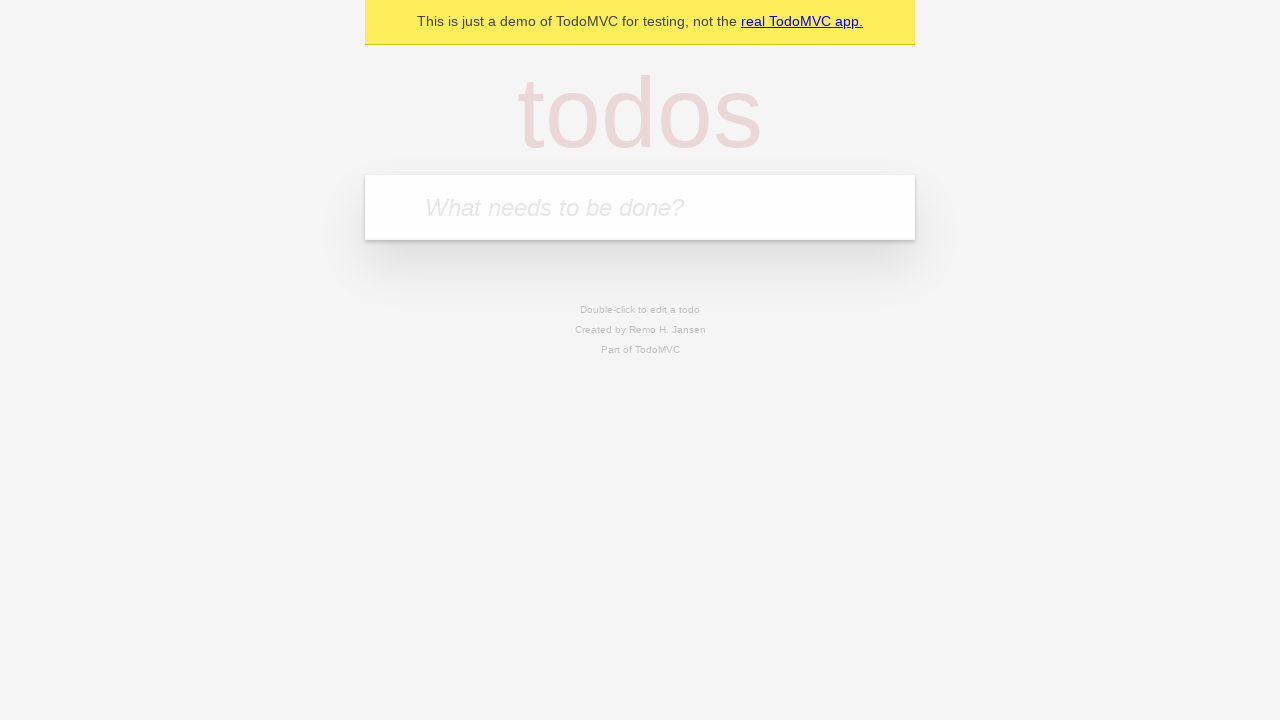

Filled todo input field with 'buy some cheese' on internal:attr=[placeholder="What needs to be done?"i]
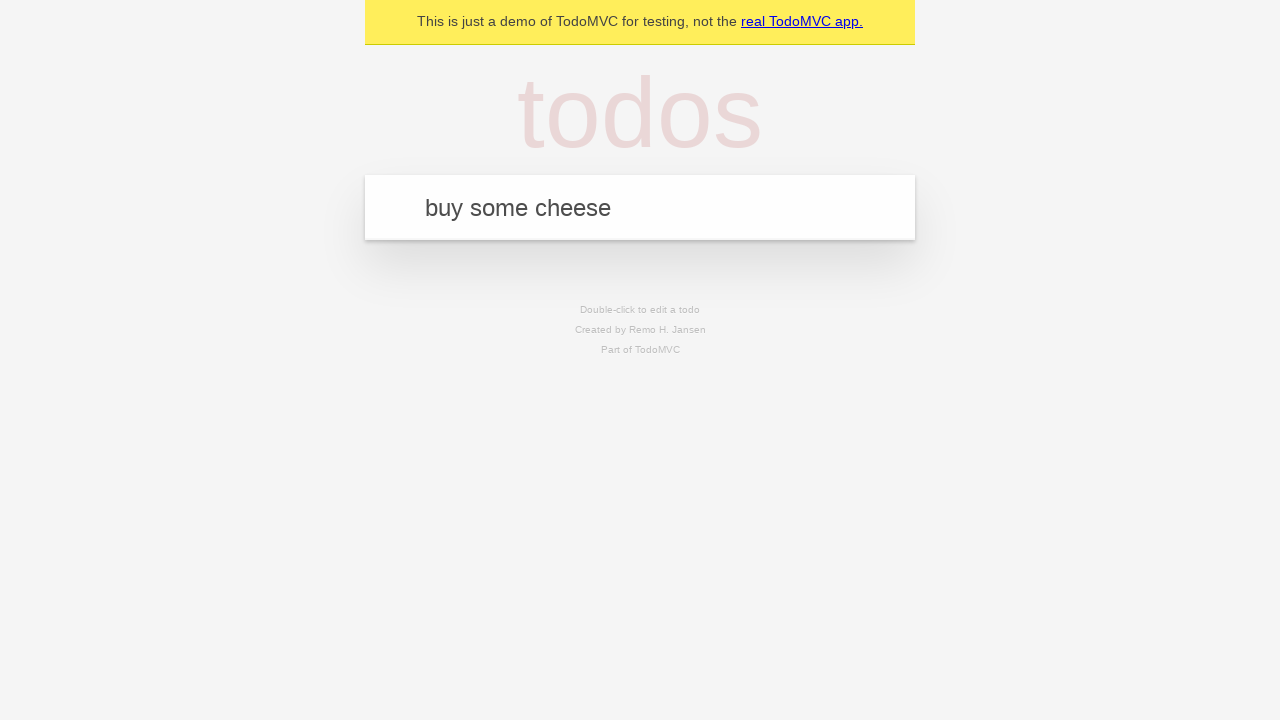

Pressed Enter to add the todo item on internal:attr=[placeholder="What needs to be done?"i]
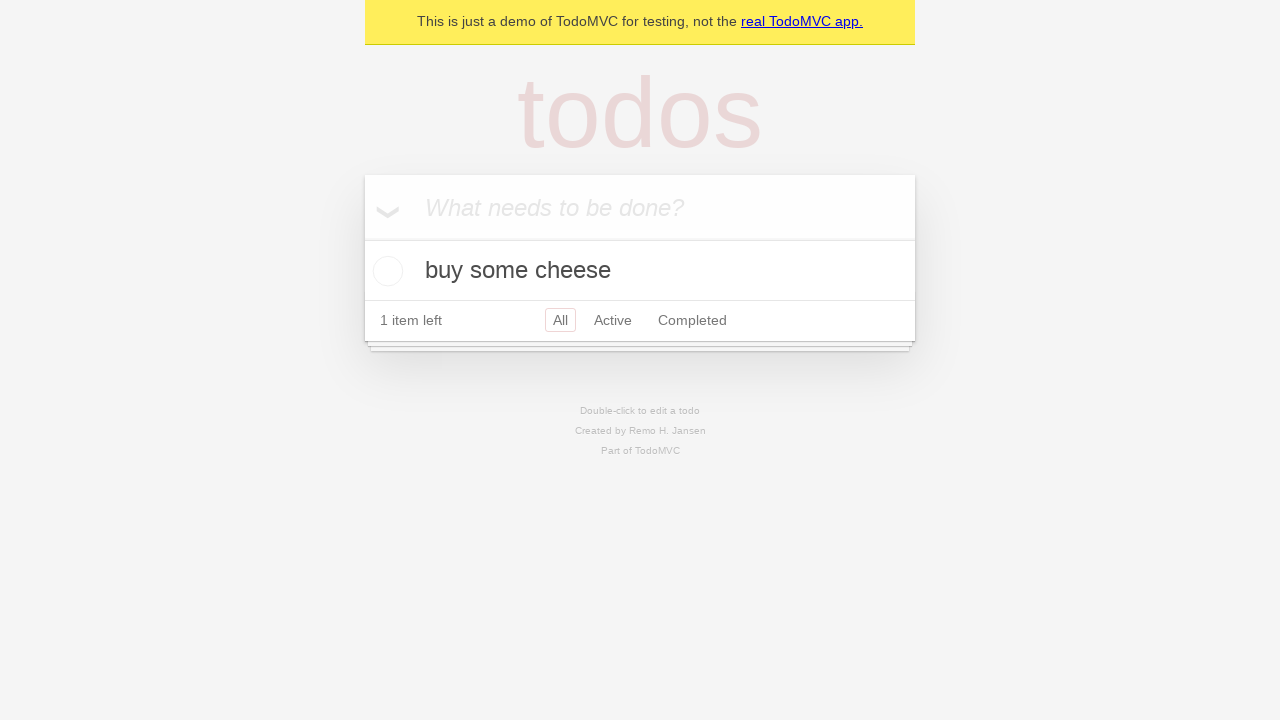

Todo item appeared in the list
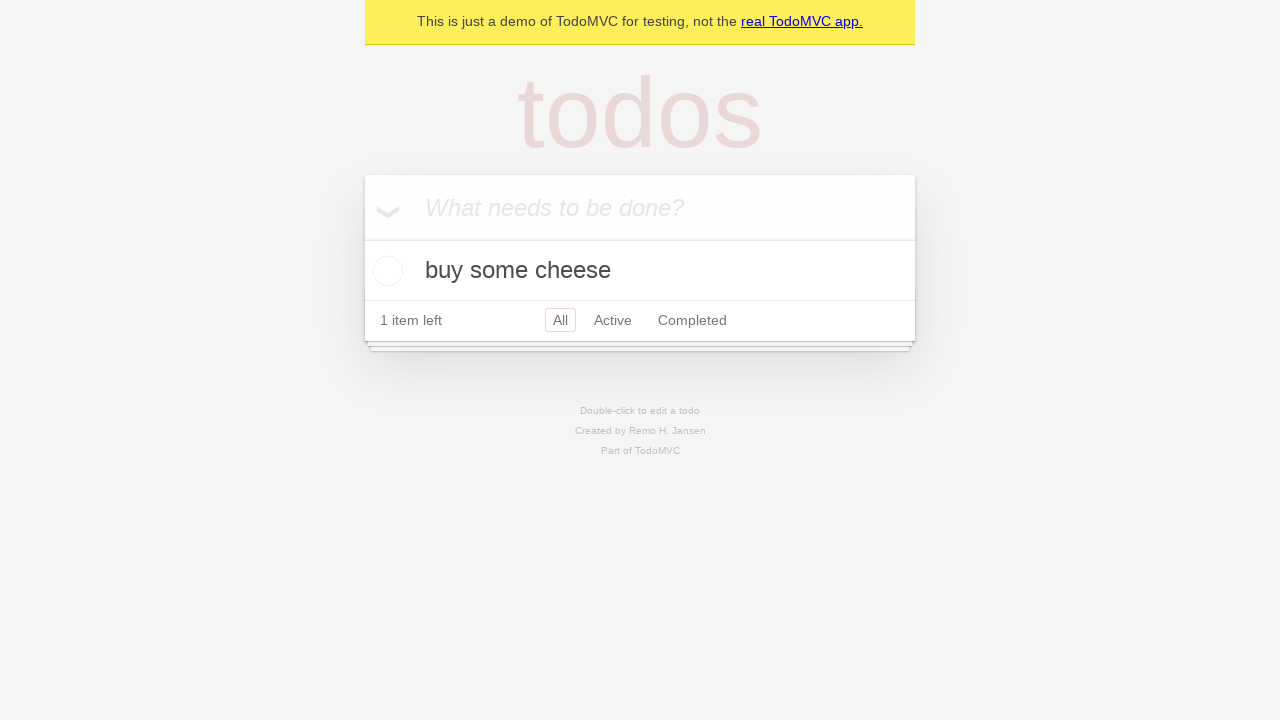

Verified that the text input field was cleared after adding the item
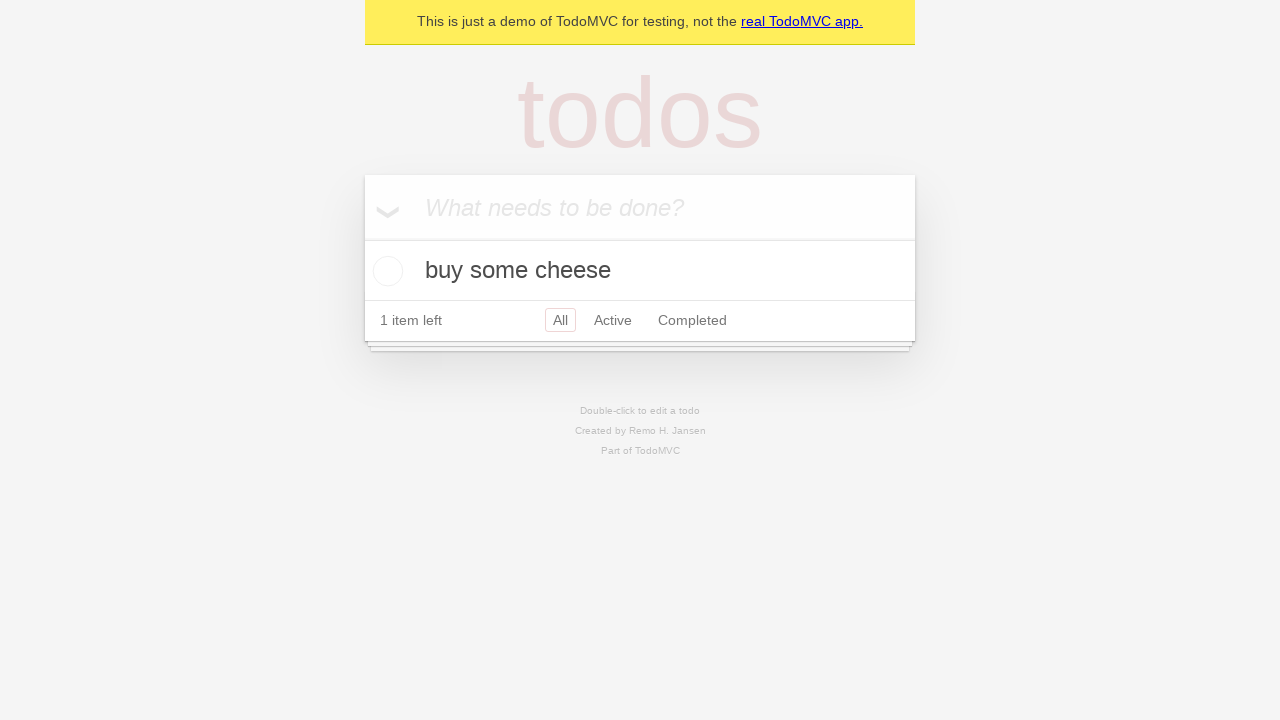

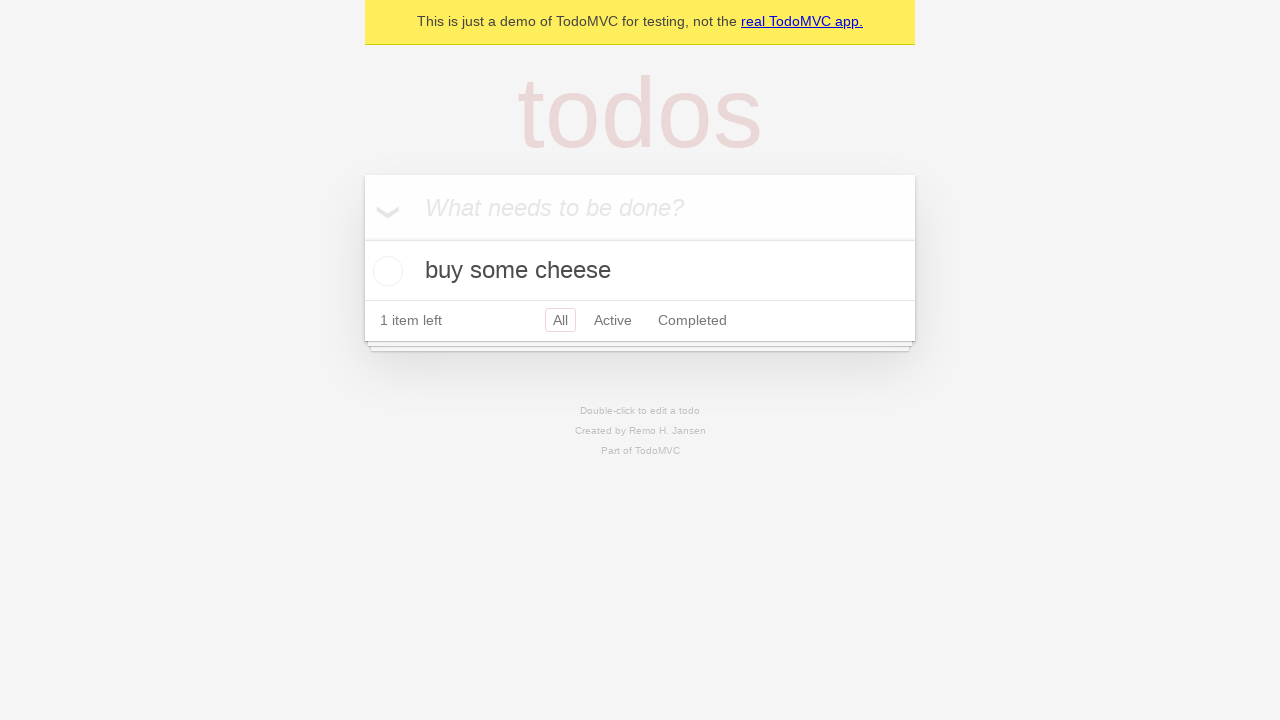